Tests that a todo item is removed when edited to an empty string.

Starting URL: https://demo.playwright.dev/todomvc

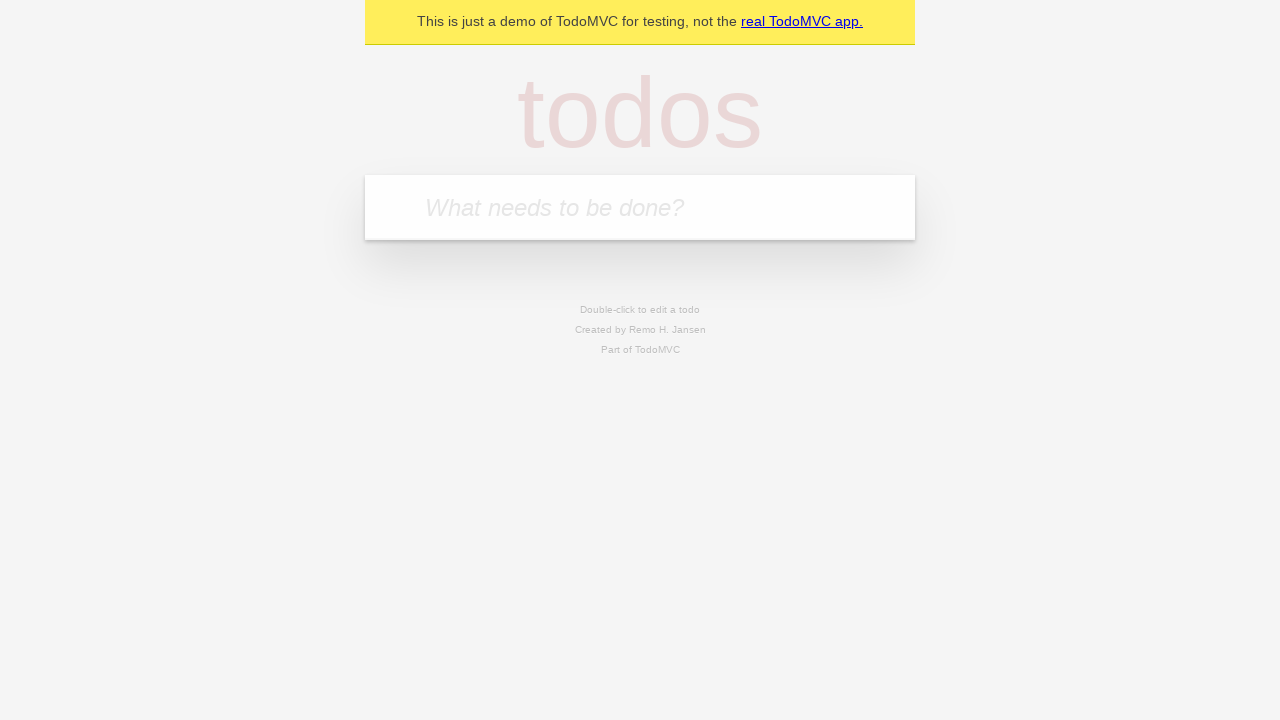

Filled todo input with 'buy some cheese' on internal:attr=[placeholder="What needs to be done?"i]
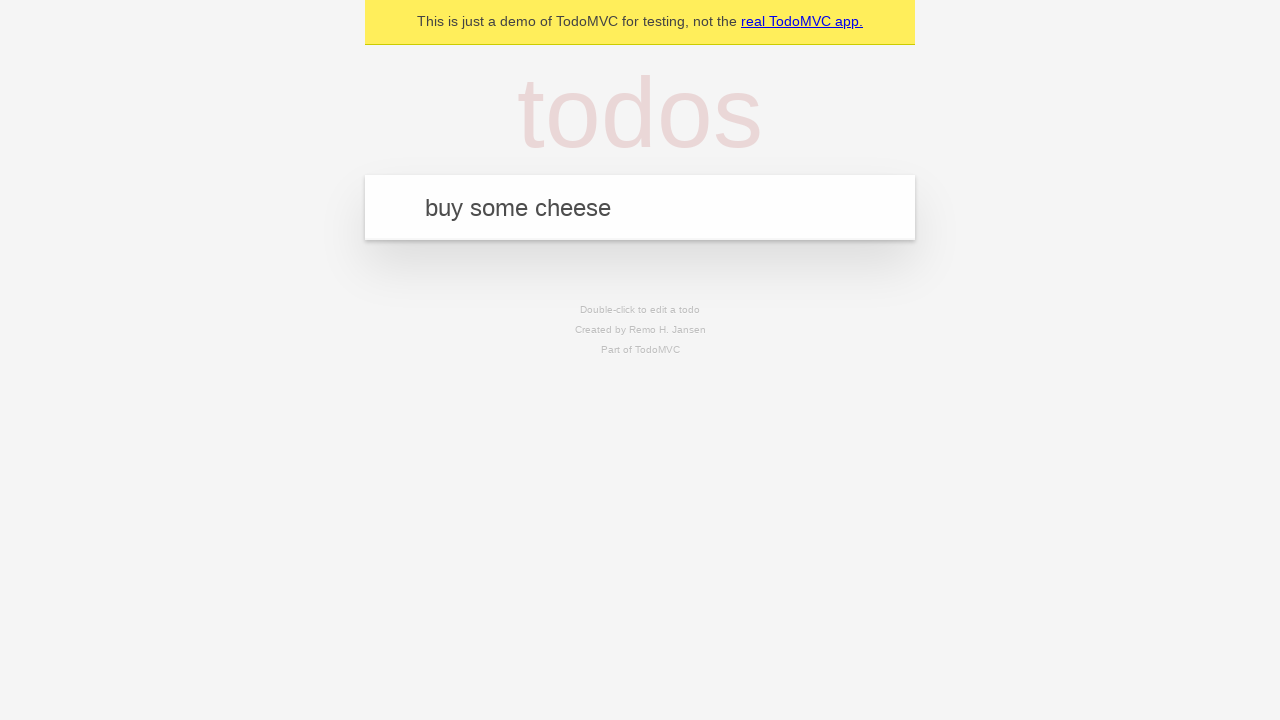

Pressed Enter to create todo 'buy some cheese' on internal:attr=[placeholder="What needs to be done?"i]
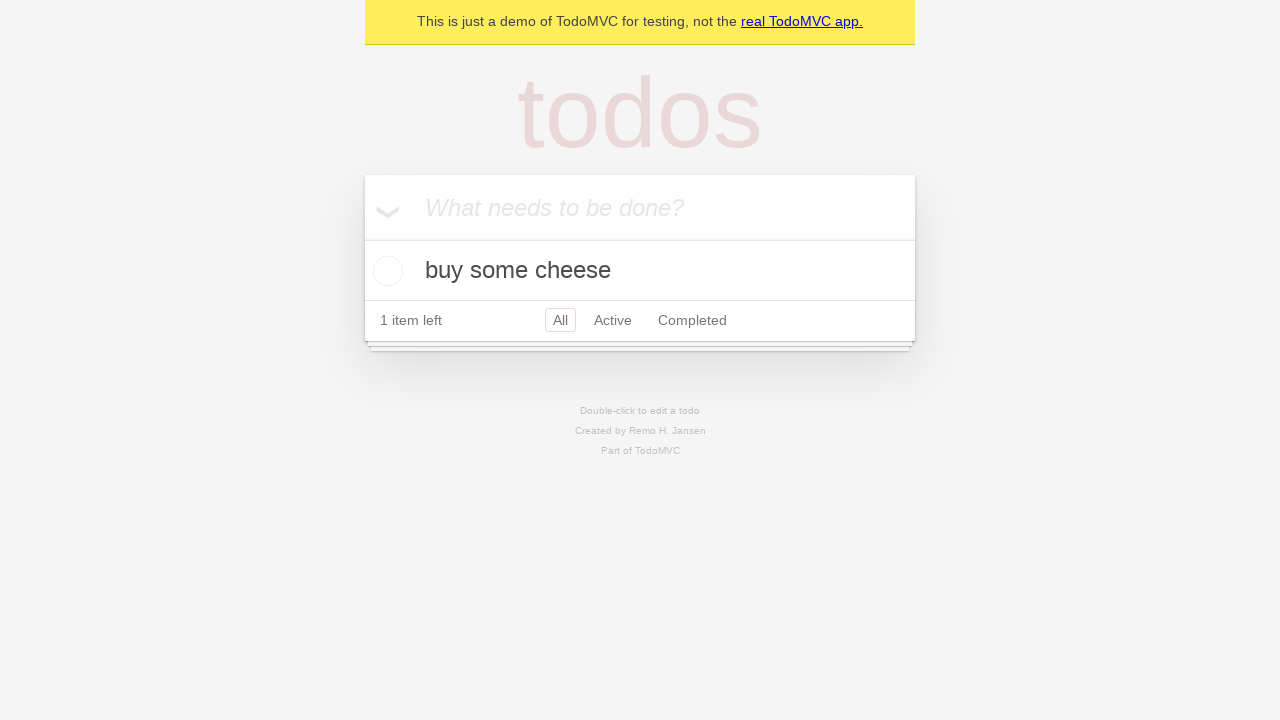

Filled todo input with 'feed the cat' on internal:attr=[placeholder="What needs to be done?"i]
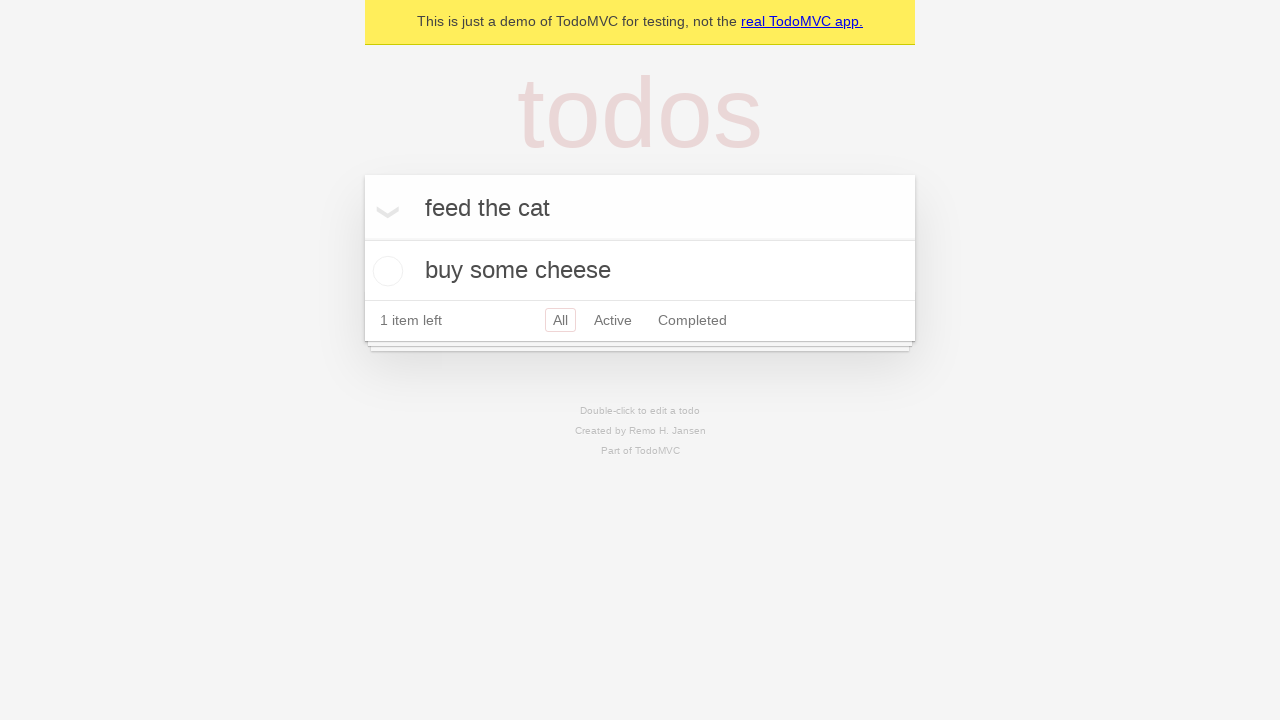

Pressed Enter to create todo 'feed the cat' on internal:attr=[placeholder="What needs to be done?"i]
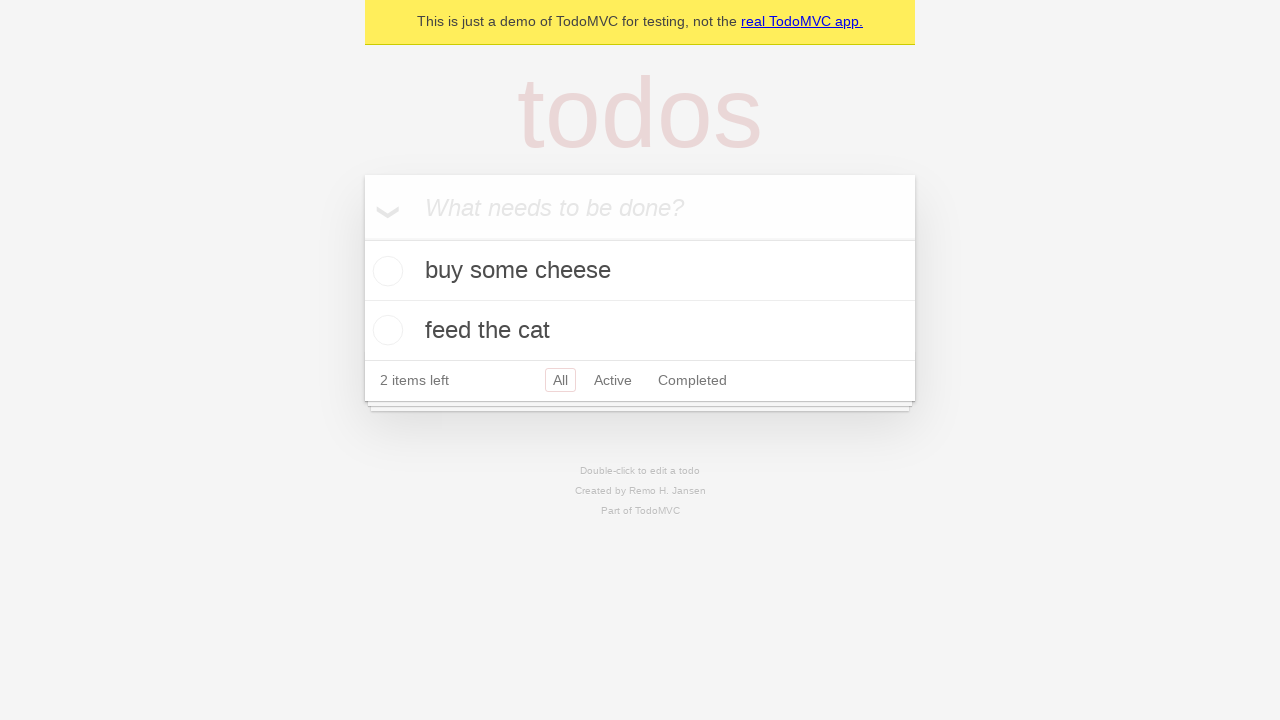

Filled todo input with 'book a doctors appointment' on internal:attr=[placeholder="What needs to be done?"i]
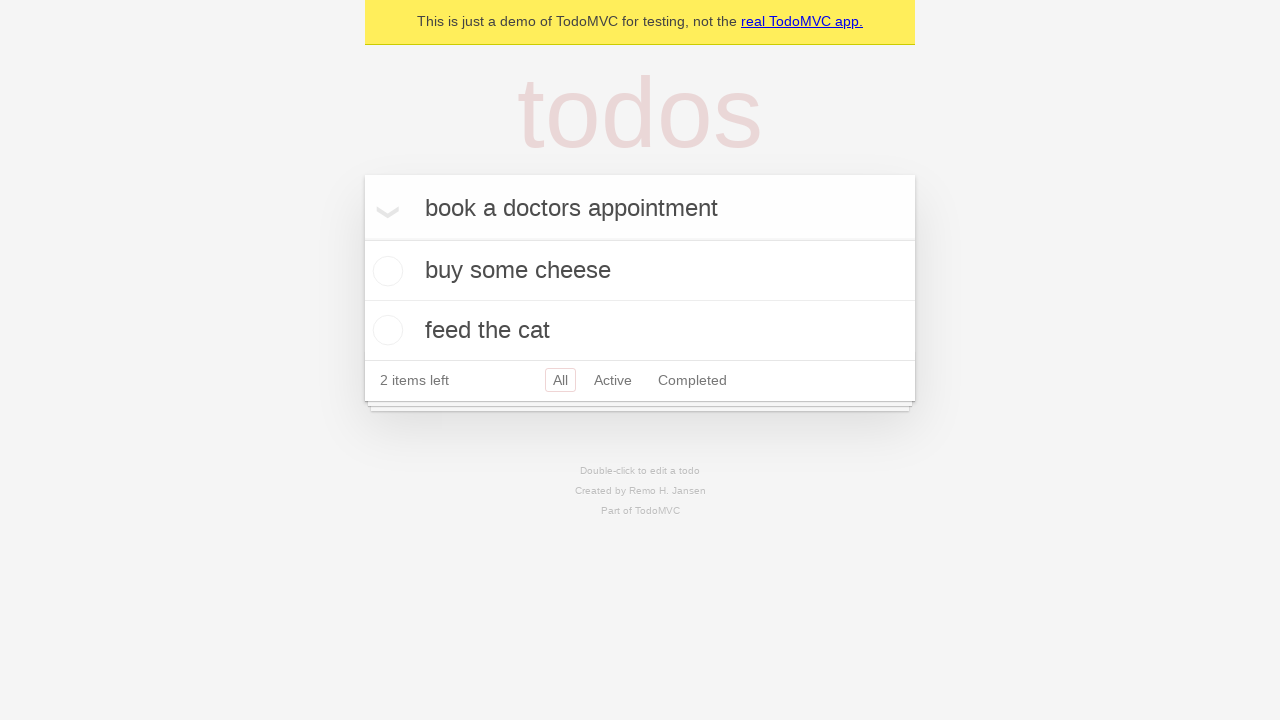

Pressed Enter to create todo 'book a doctors appointment' on internal:attr=[placeholder="What needs to be done?"i]
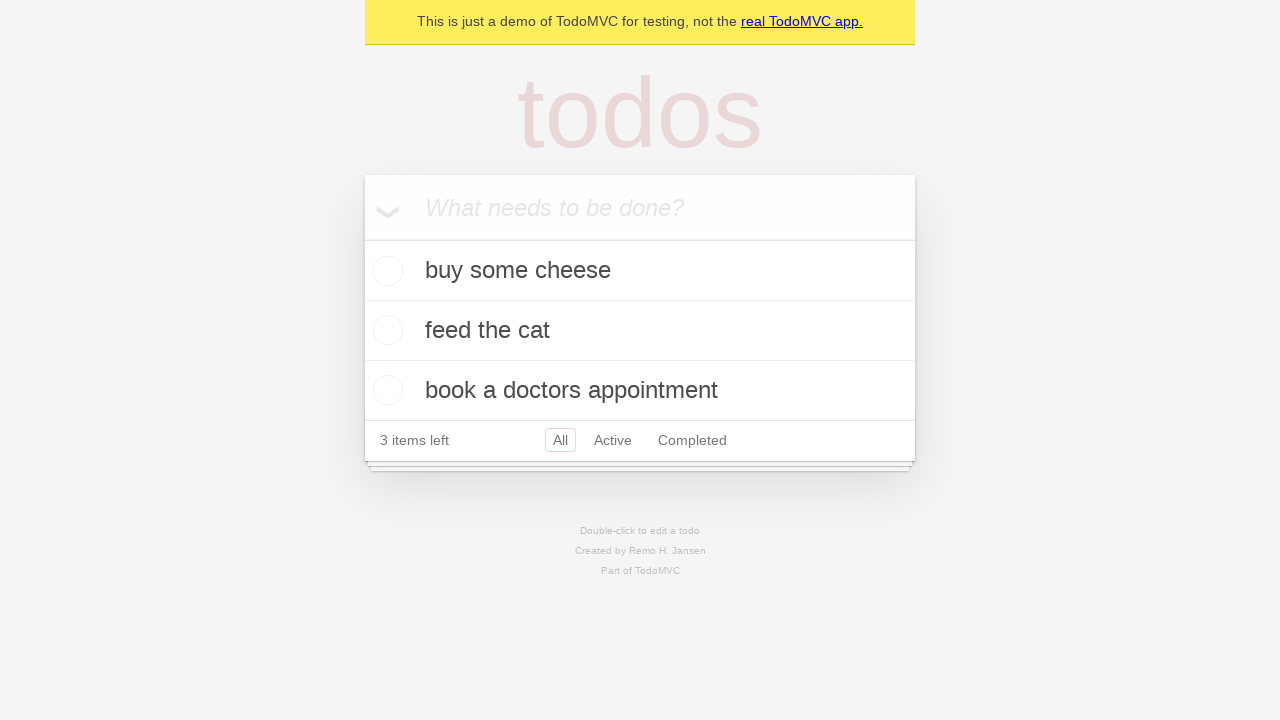

Waited for all 3 todo items to be created
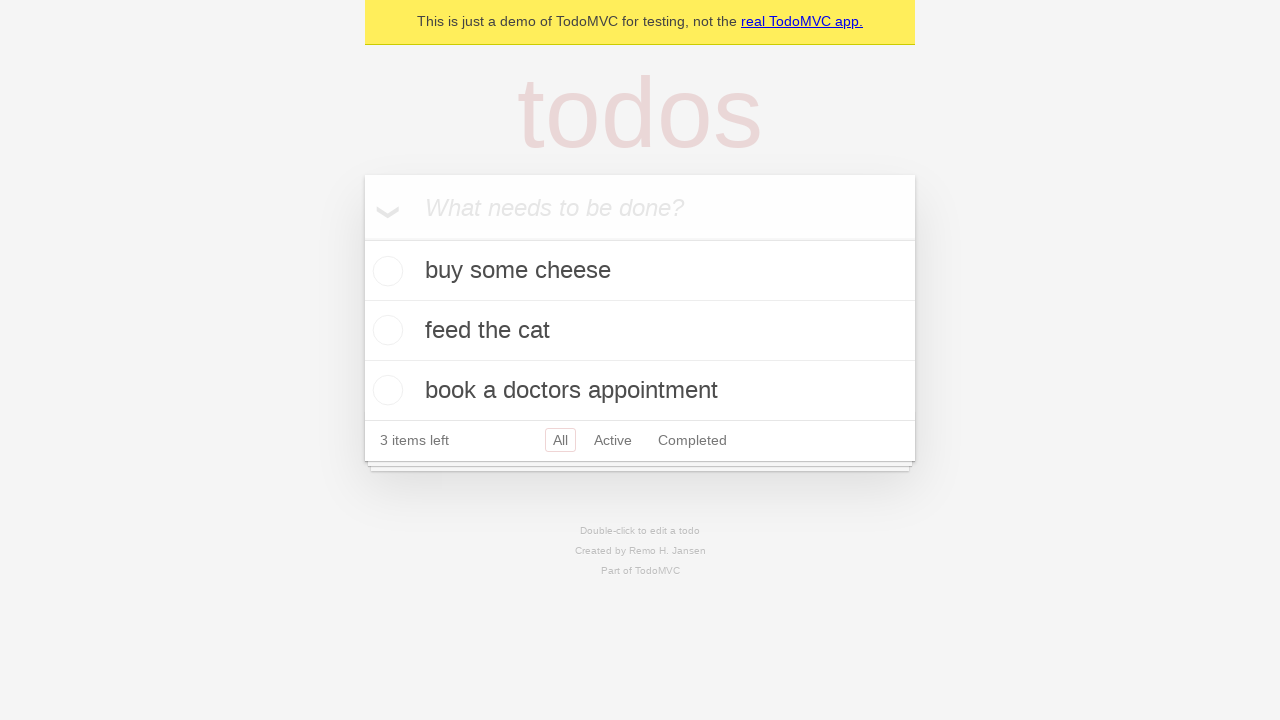

Double-clicked the second todo item to enter edit mode at (640, 331) on internal:testid=[data-testid="todo-item"s] >> nth=1
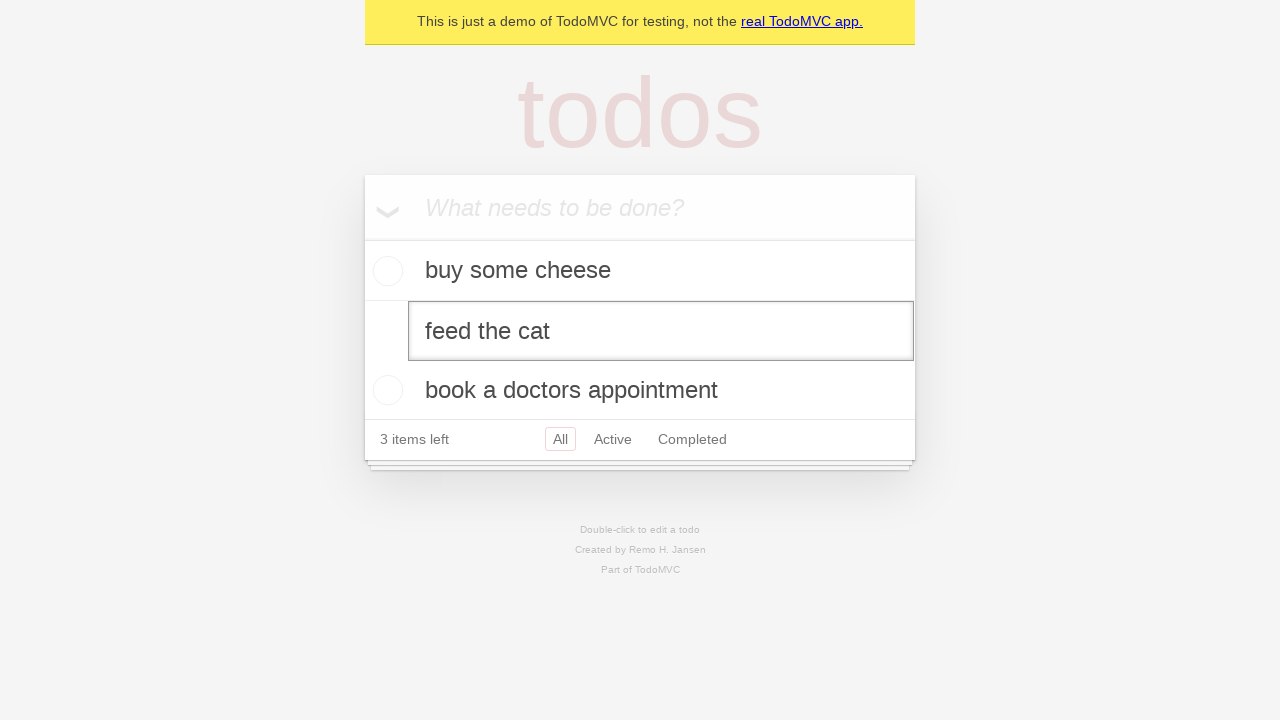

Cleared the todo item text on internal:testid=[data-testid="todo-item"s] >> nth=1 >> internal:role=textbox[nam
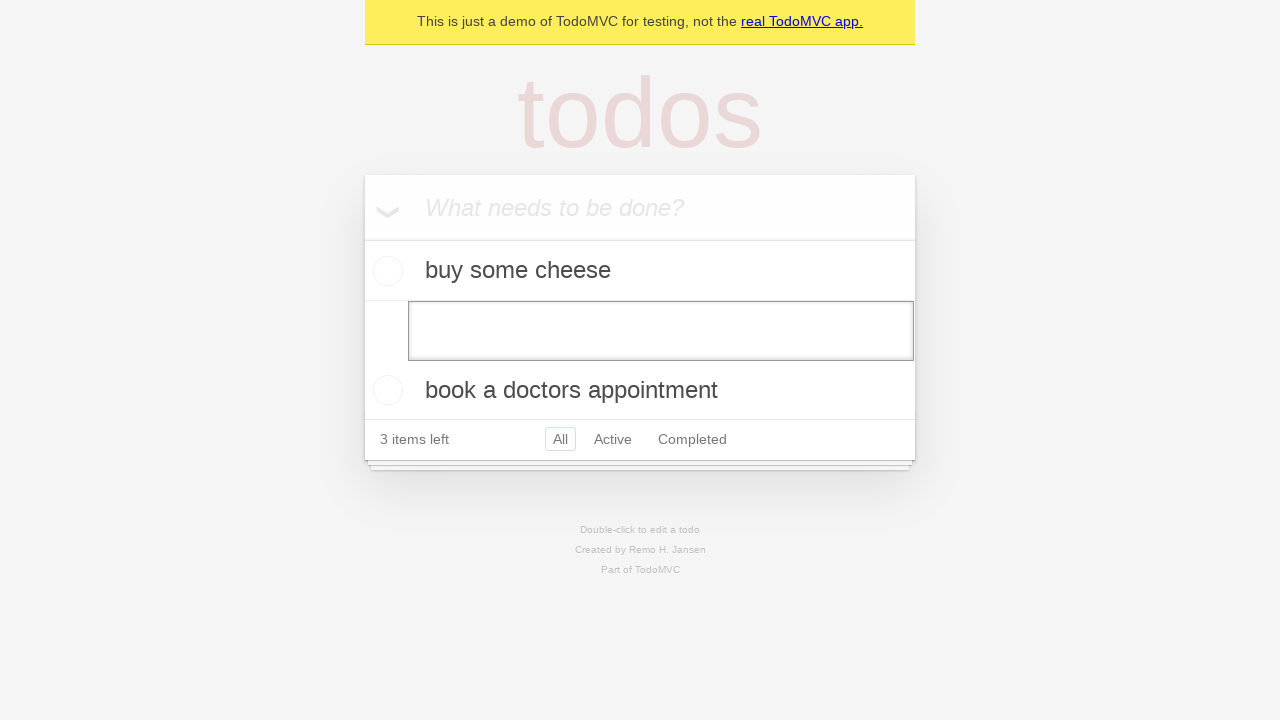

Pressed Enter to submit empty text and remove the todo item on internal:testid=[data-testid="todo-item"s] >> nth=1 >> internal:role=textbox[nam
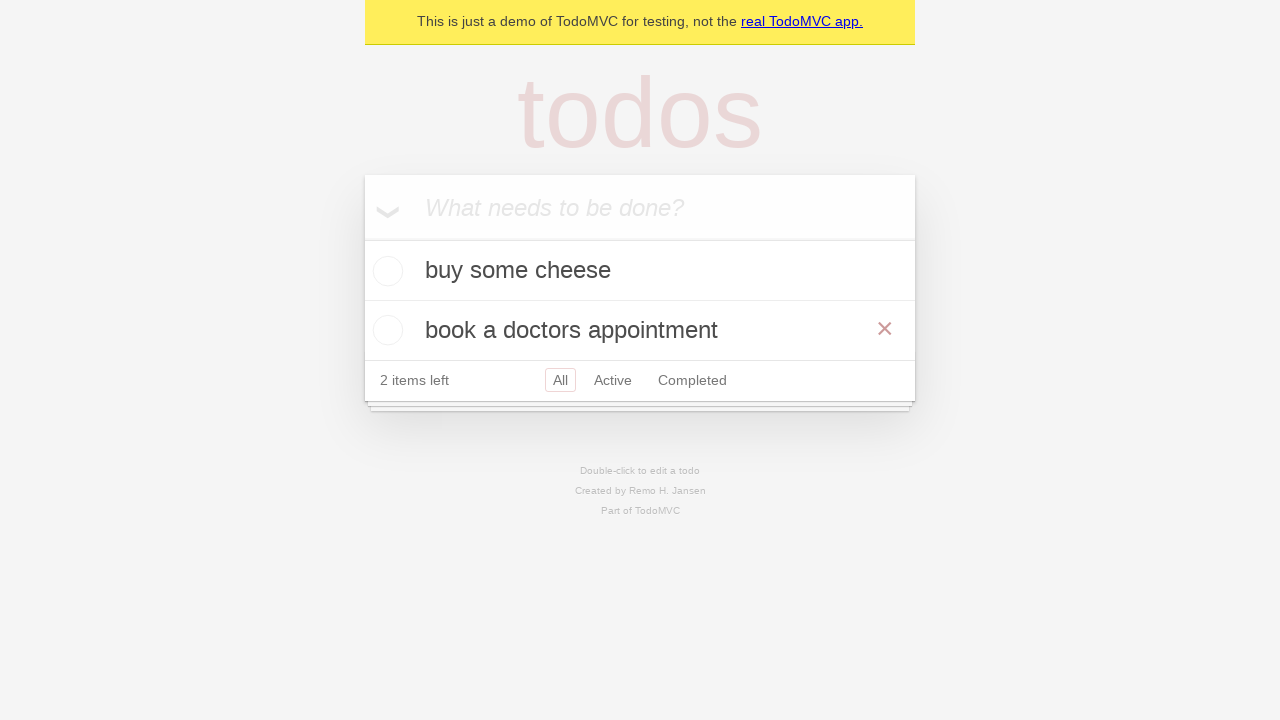

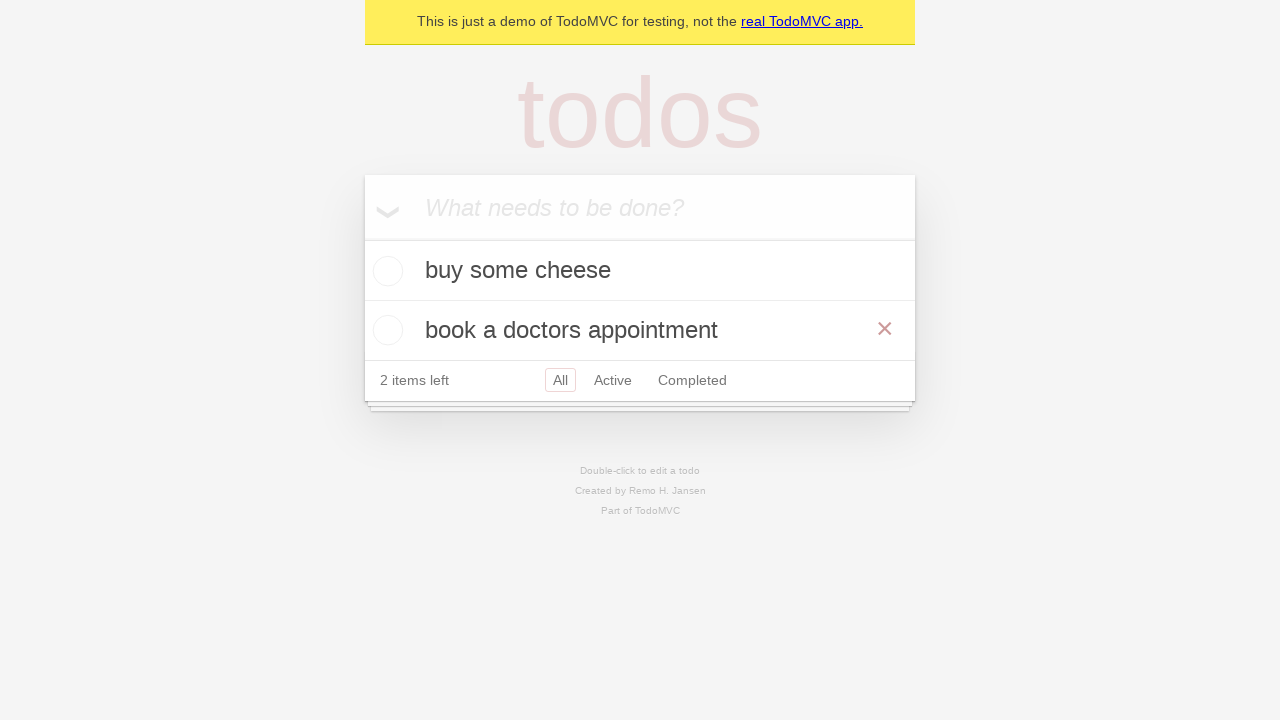